Navigates to the India Post website homepage and verifies the page loads by checking the title

Starting URL: https://www.indiapost.gov.in/vas/Pages/IndiaPostHome.aspx

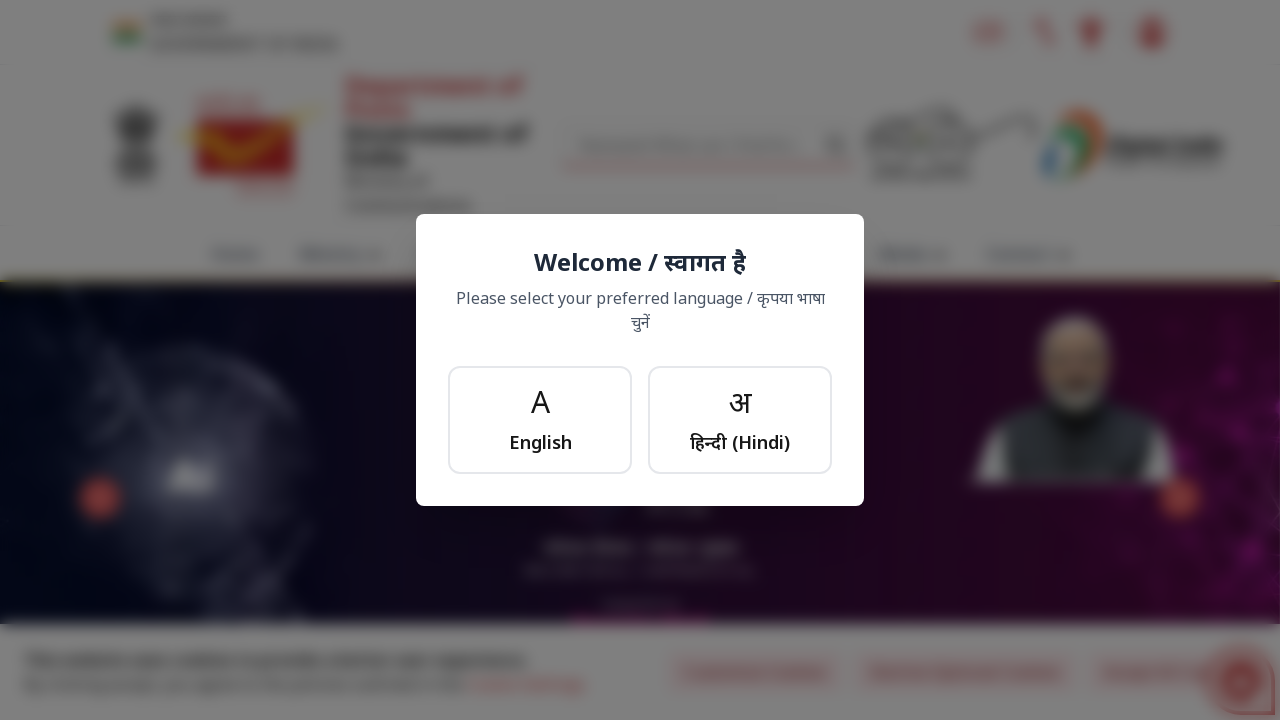

Retrieved page title
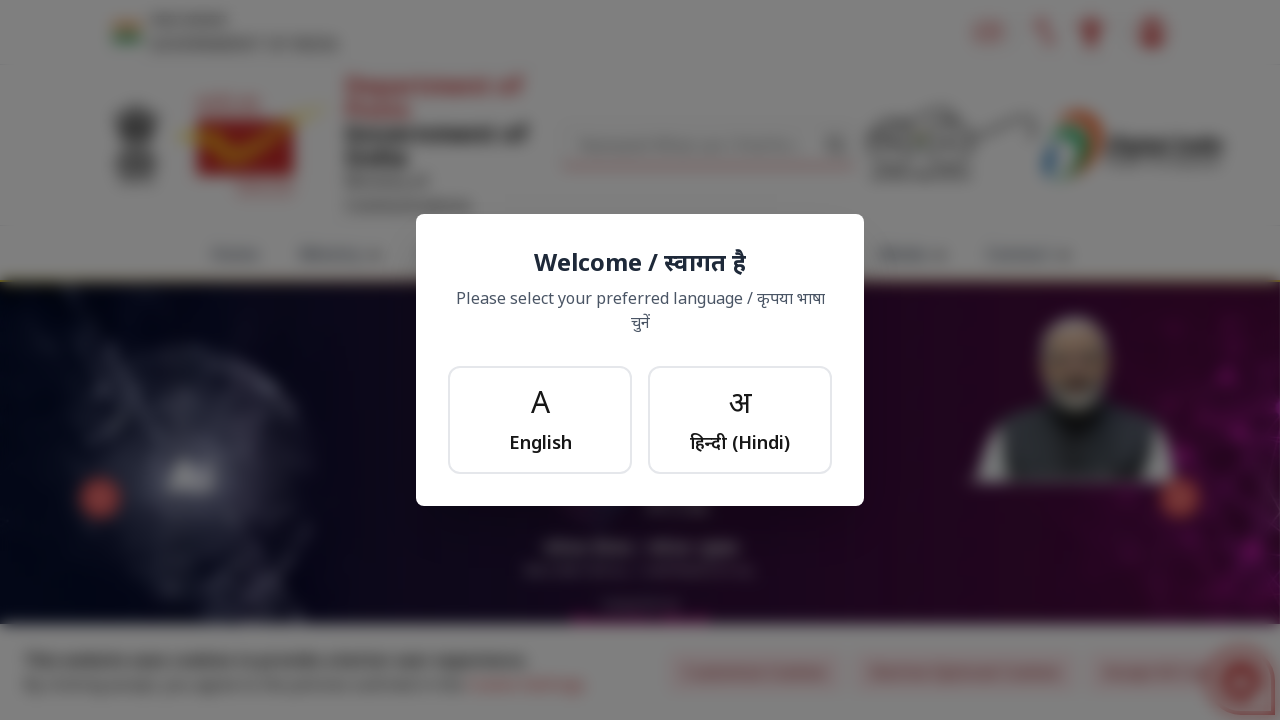

Page fully loaded with domcontentloaded state
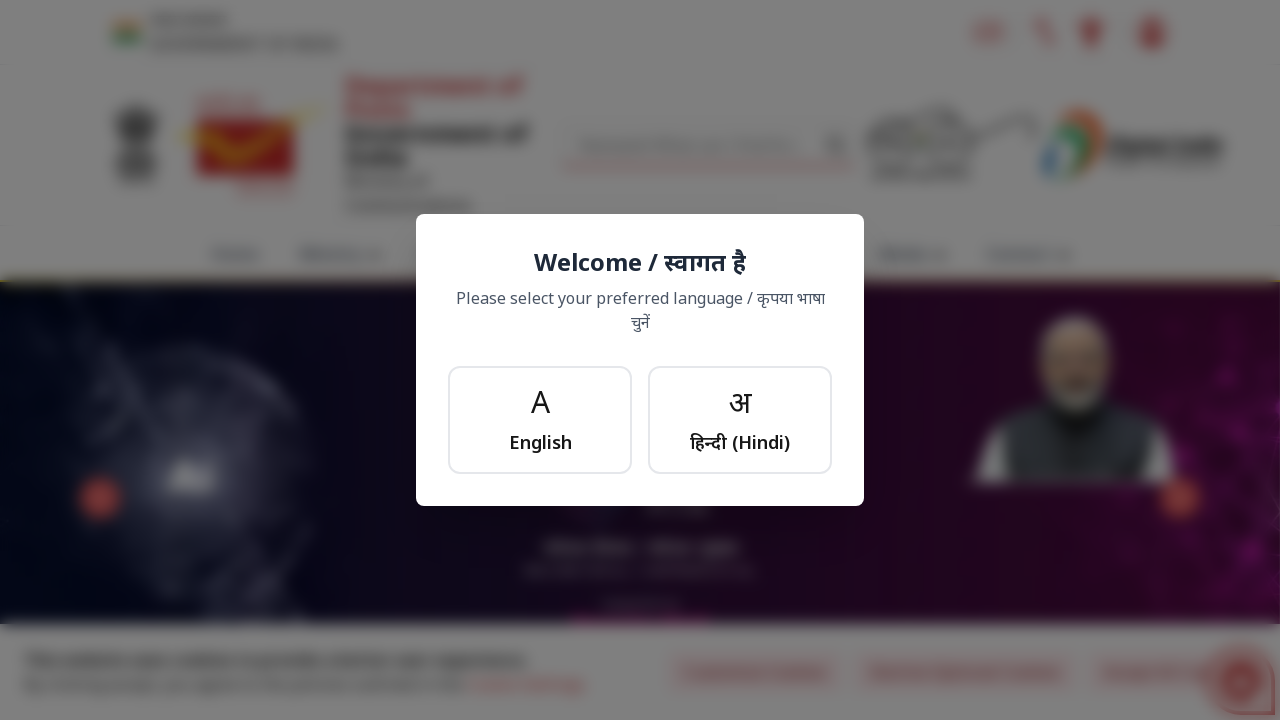

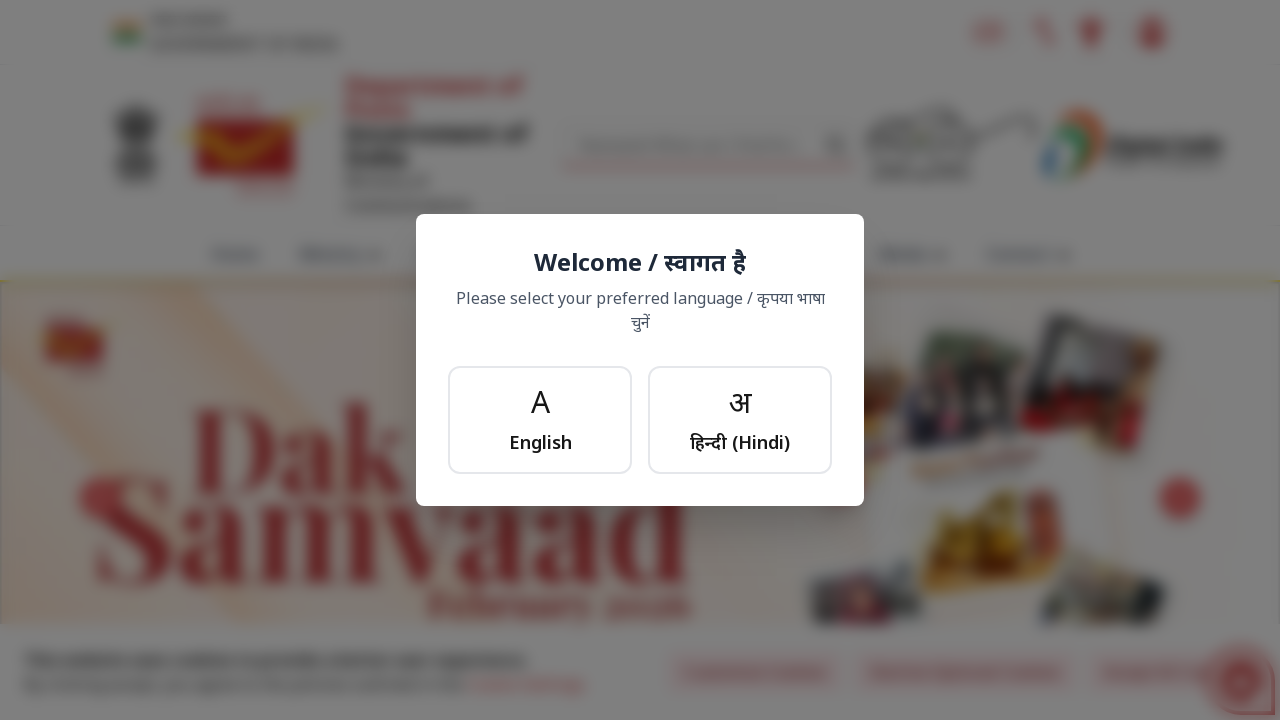